Tests static dropdown selection functionality by selecting options using three different methods: by index, by visible text, and by value on a currency dropdown element.

Starting URL: https://rahulshettyacademy.com/dropdownsPractise/

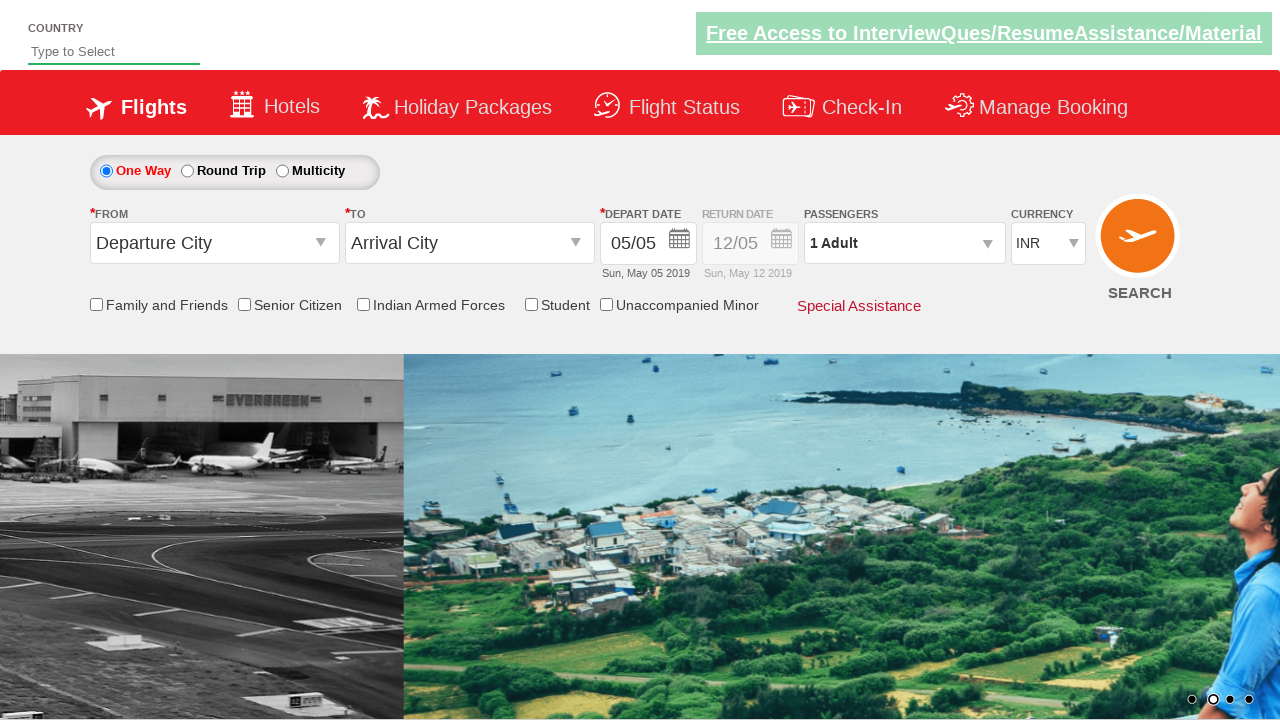

Selected dropdown option by index 3 on #ctl00_mainContent_DropDownListCurrency
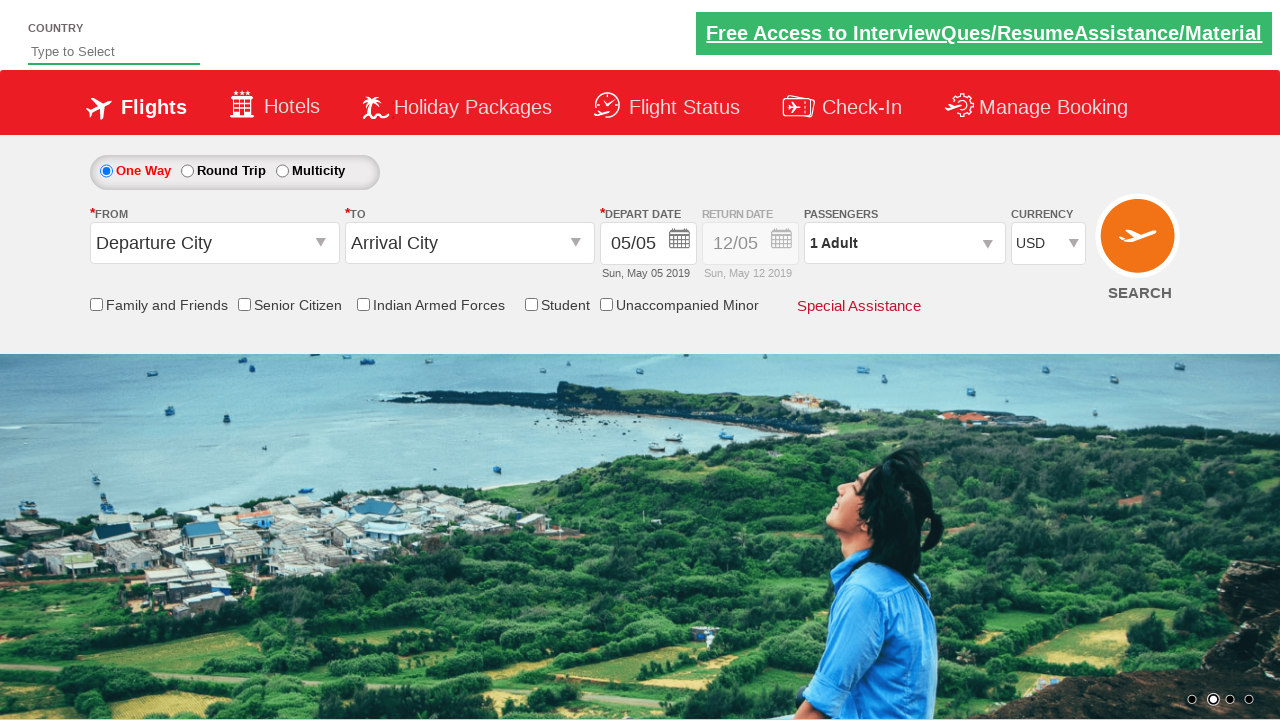

Selected dropdown option by visible text 'AED' on #ctl00_mainContent_DropDownListCurrency
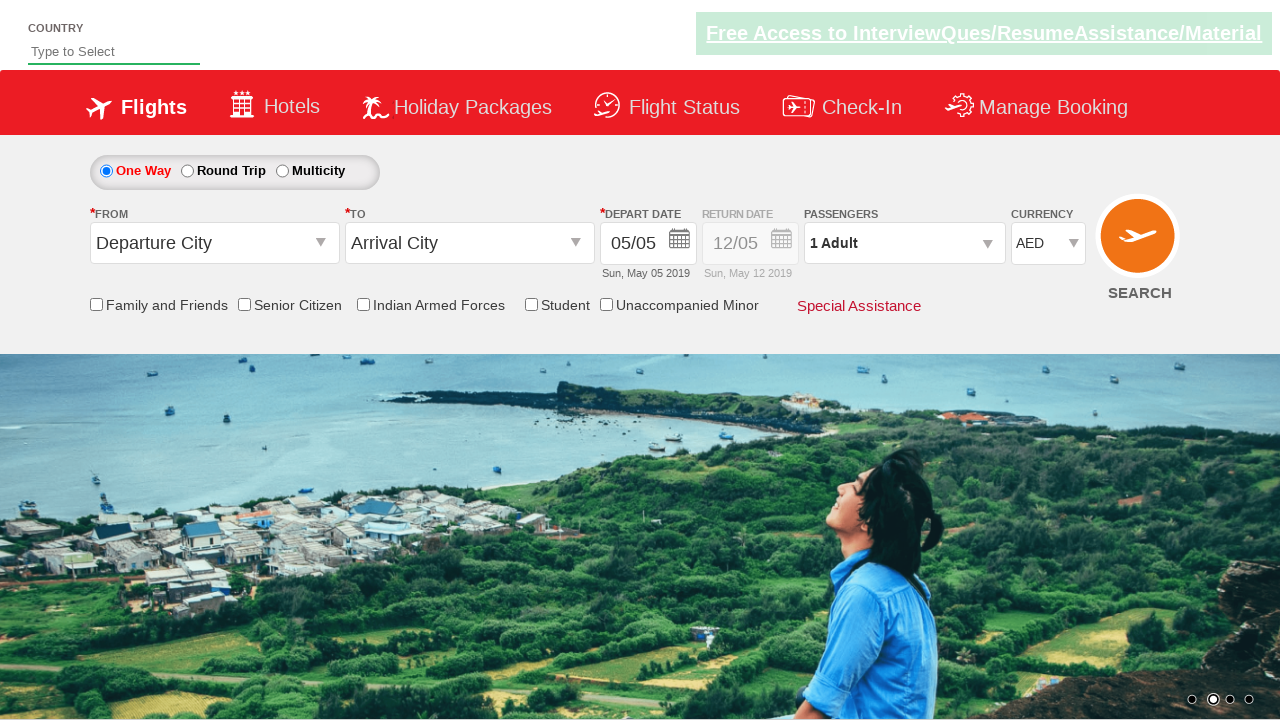

Selected dropdown option by value 'INR' on #ctl00_mainContent_DropDownListCurrency
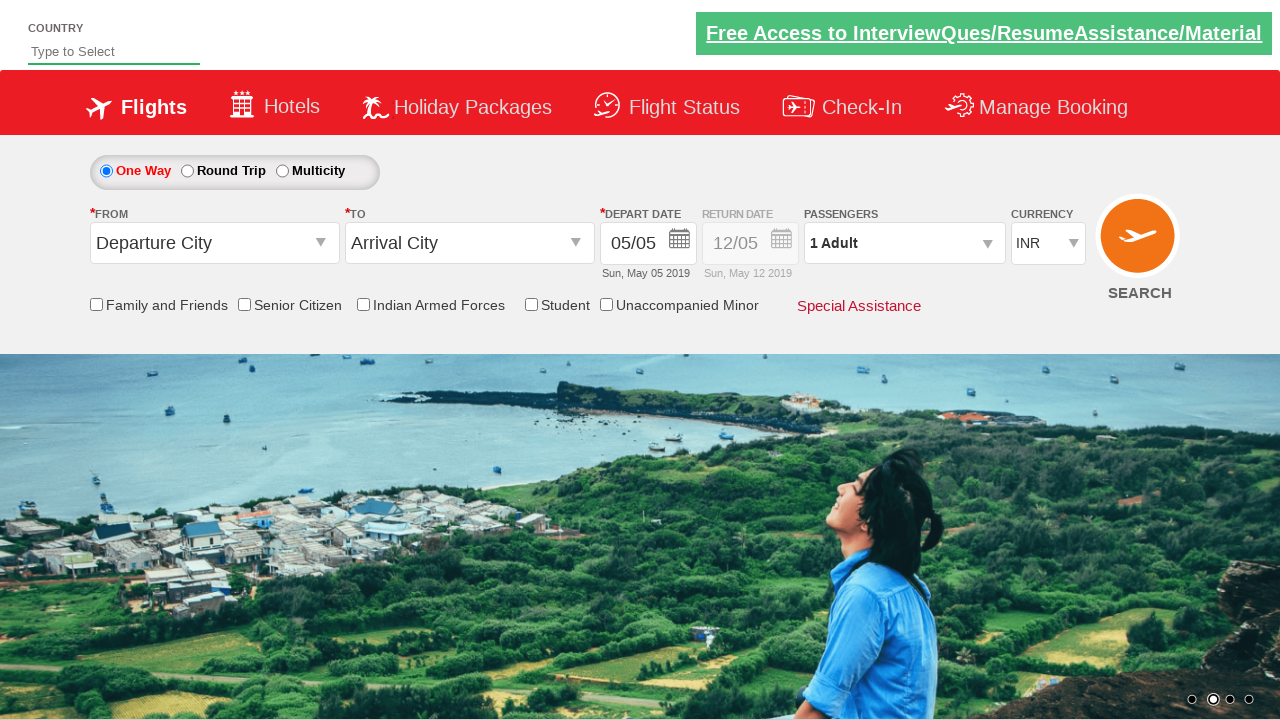

Waited 500ms for dropdown selection to be applied
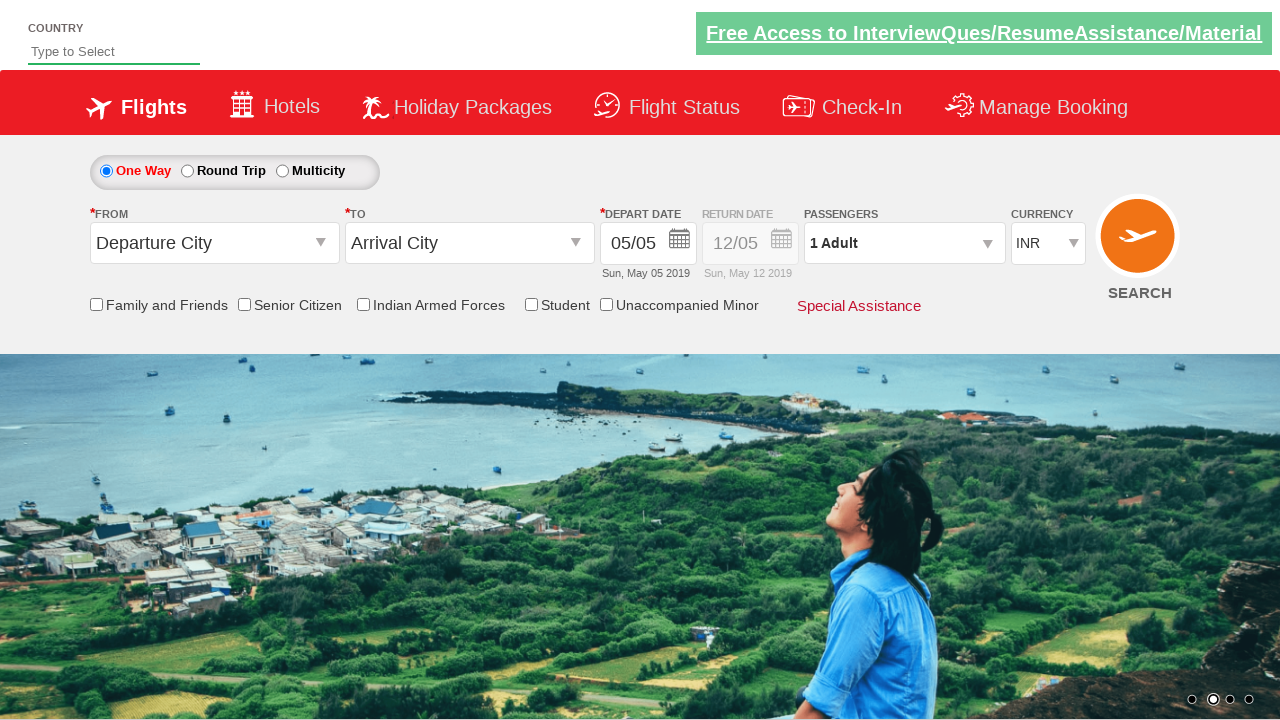

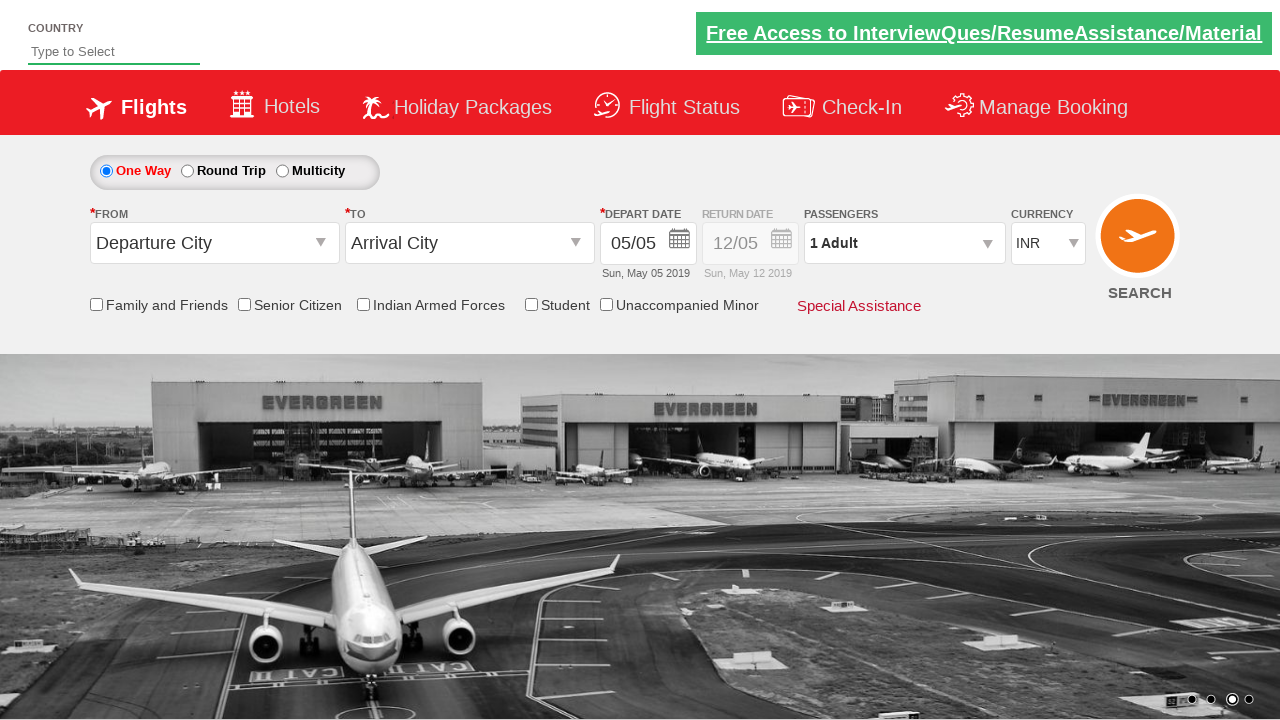